Tests window handle functionality by verifying initial page text and title, clicking to open a new window, switching to the new window to verify its content, and switching back to the original window to verify the title.

Starting URL: https://the-internet.herokuapp.com/windows

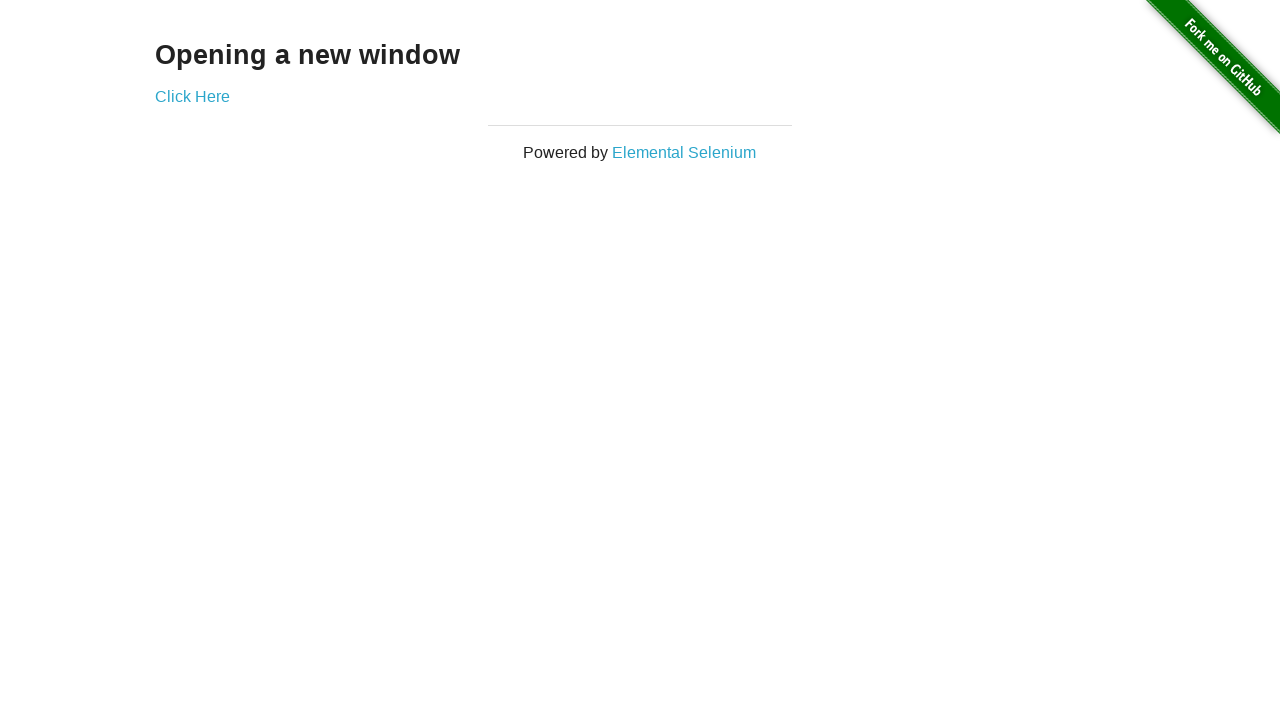

Retrieved initial page heading text
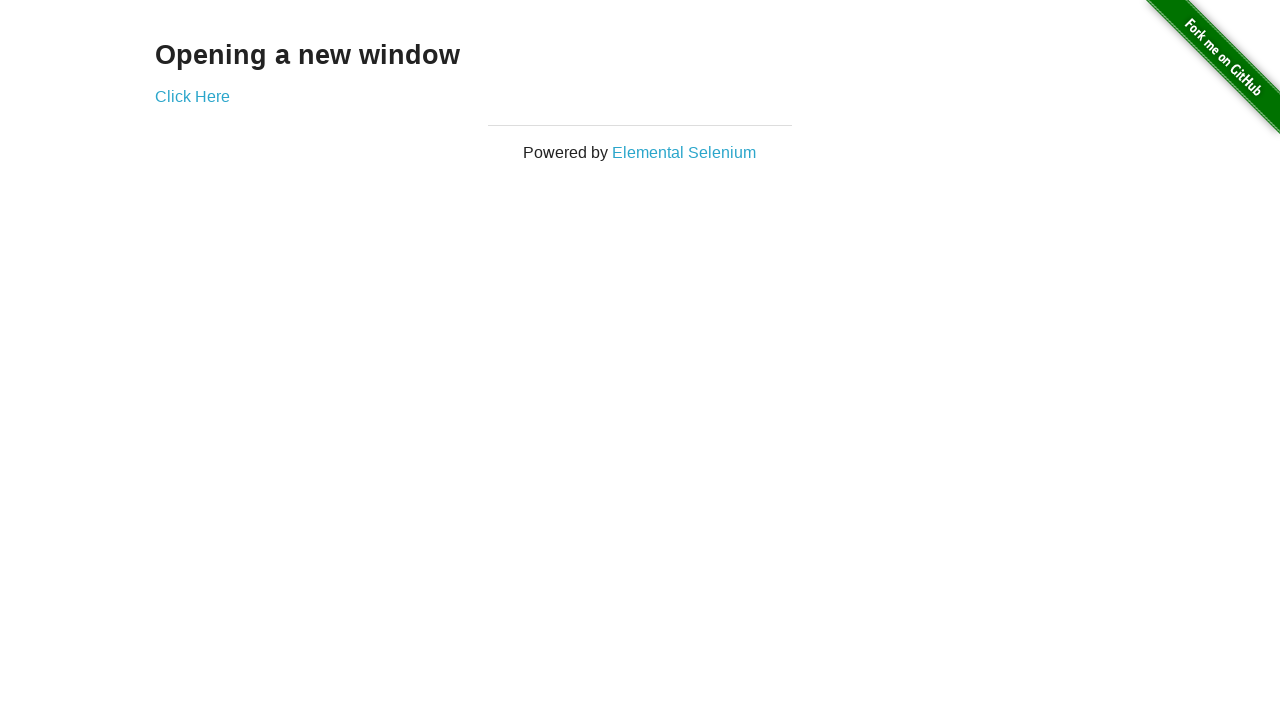

Verified initial page heading is 'Opening a new window'
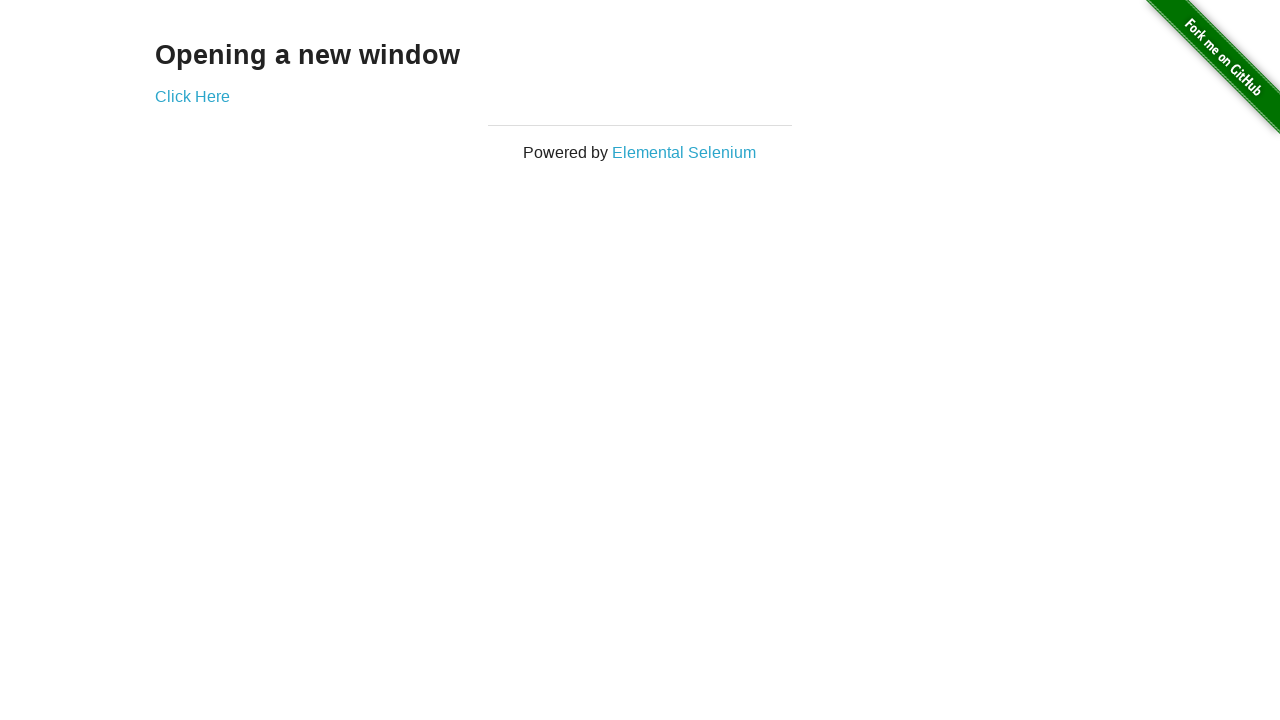

Verified initial page title is 'The Internet'
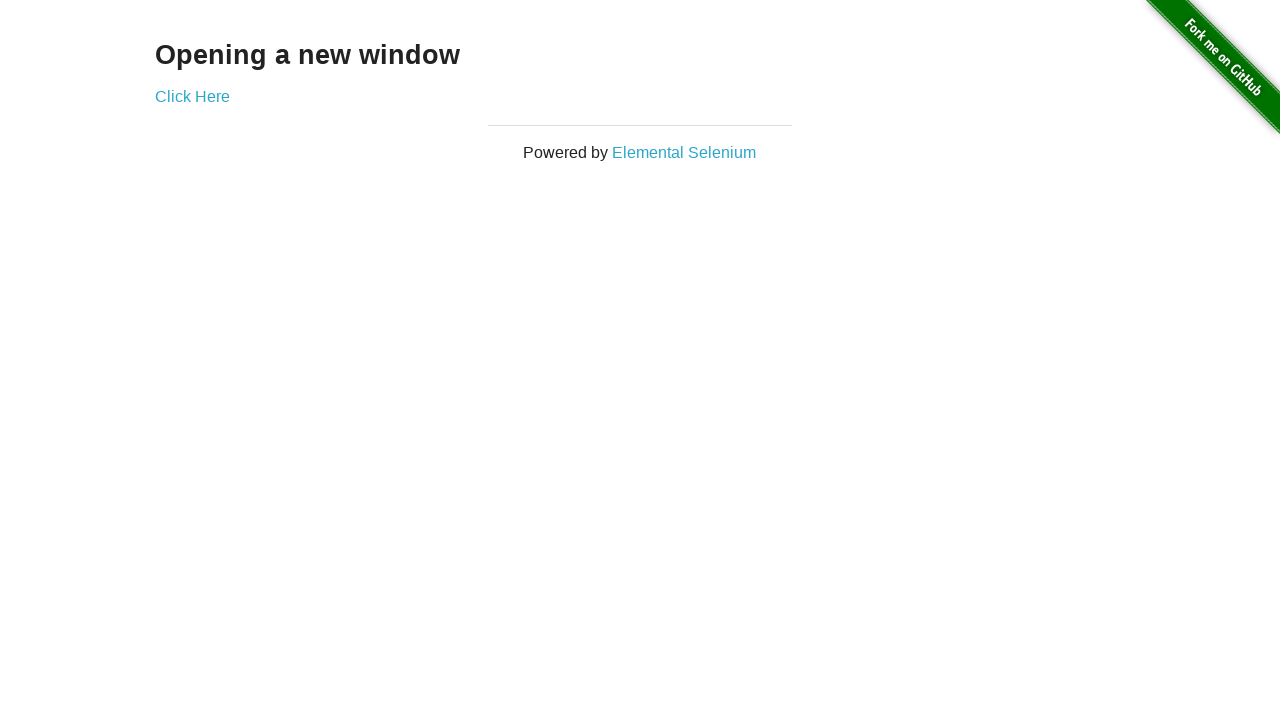

Clicked 'Click Here' link to open new window at (192, 96) on text=Click Here
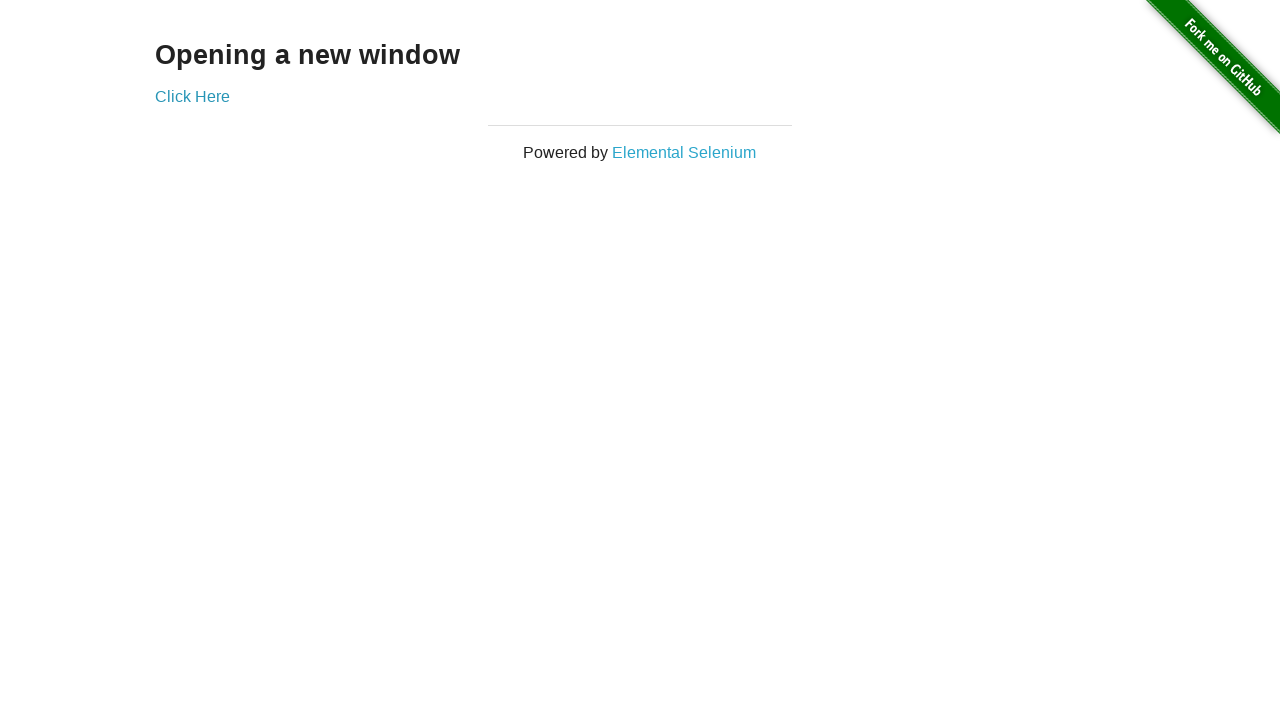

New window opened and loaded
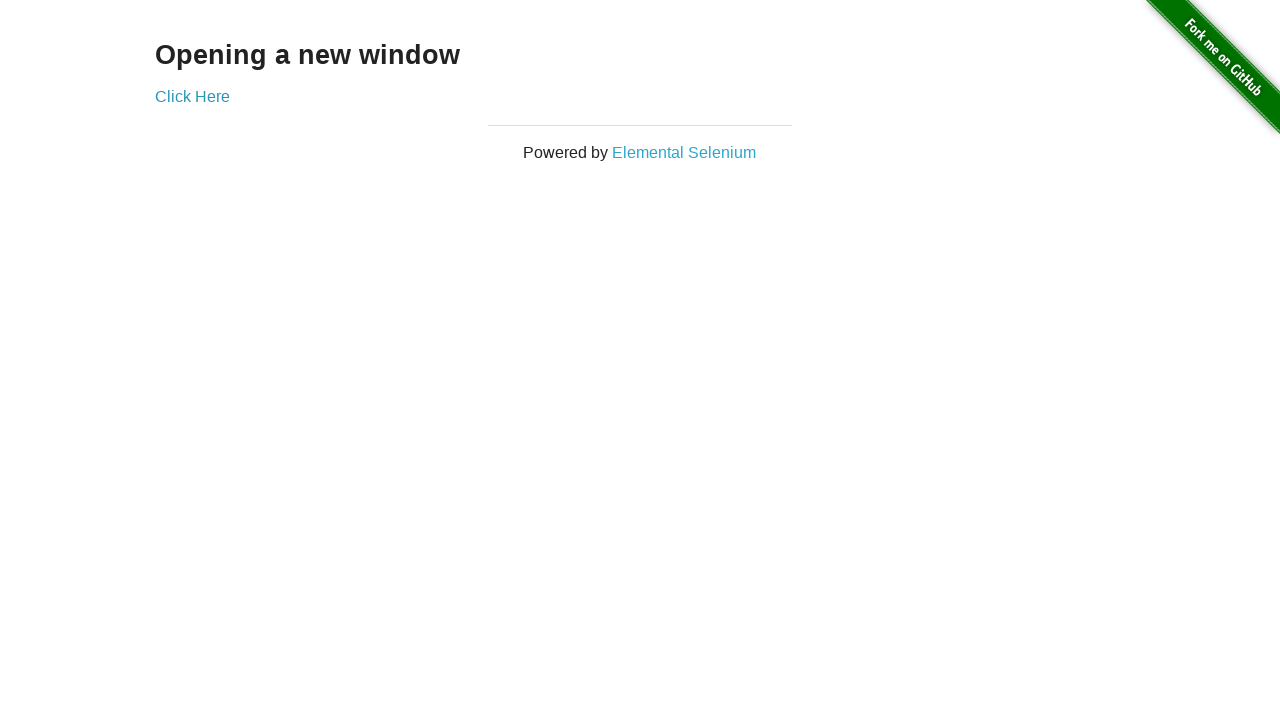

Verified new window title is 'New Window'
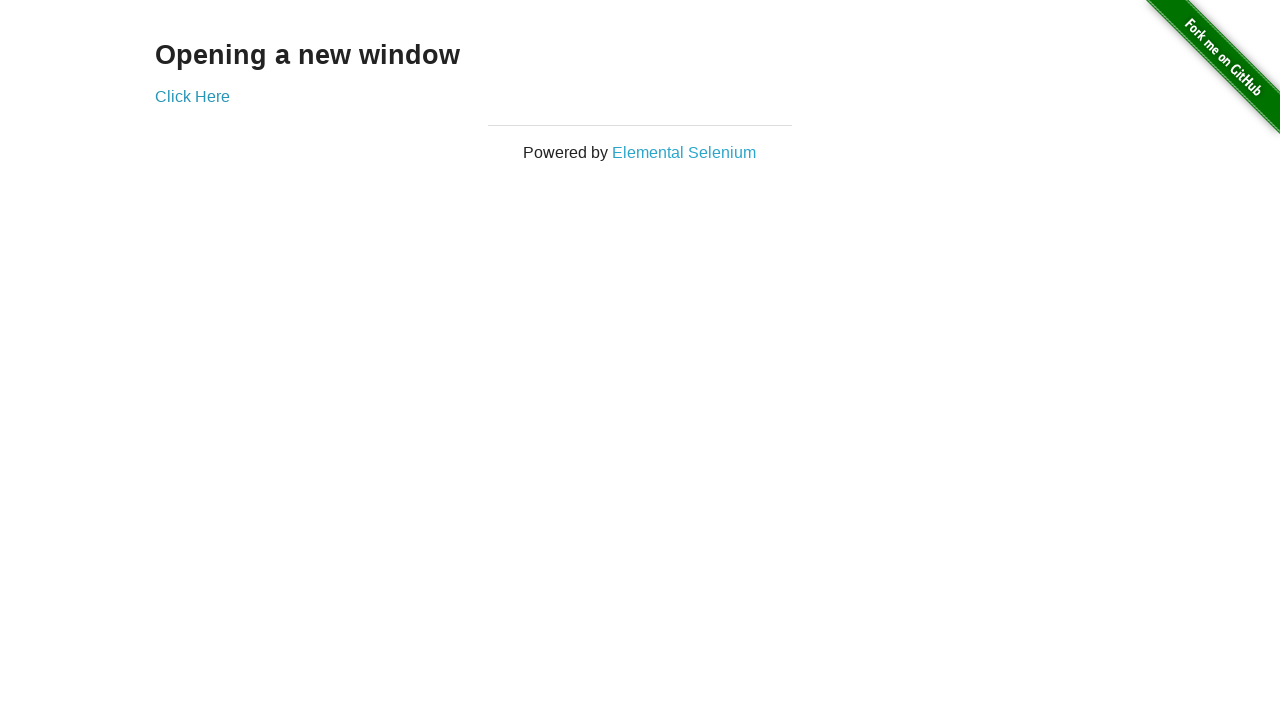

Retrieved new window heading text
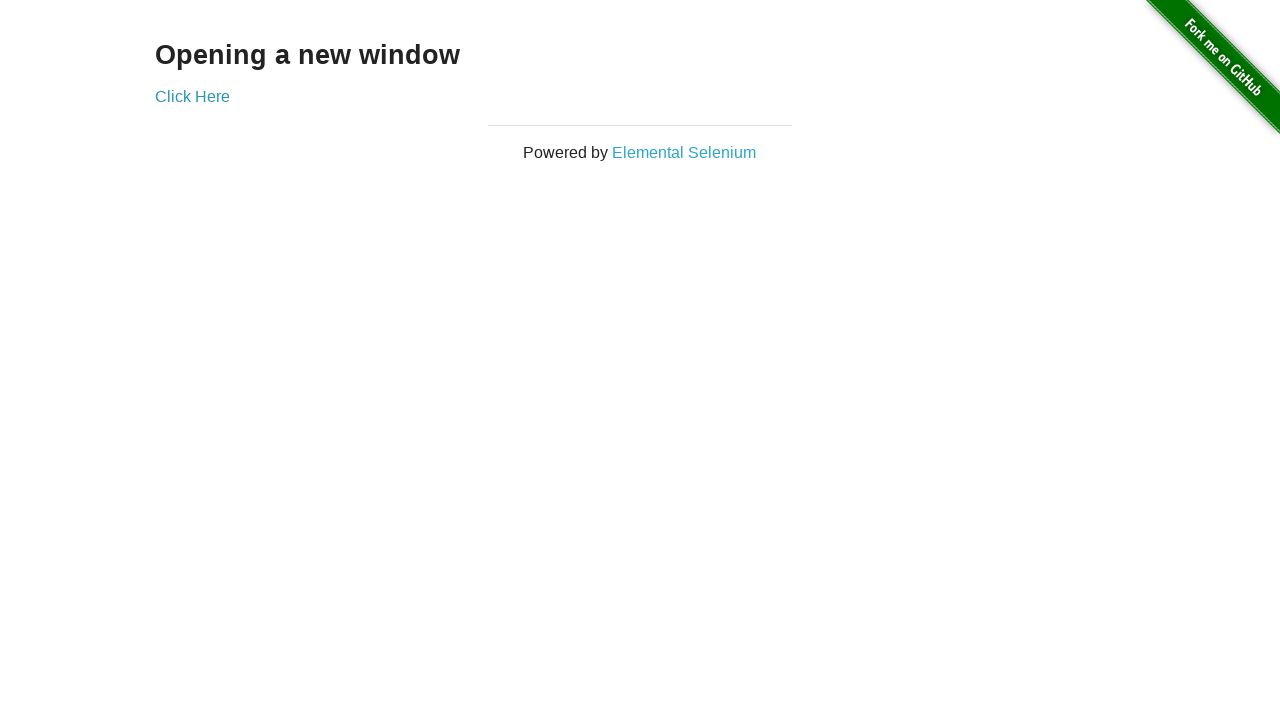

Verified new window heading is 'New Window'
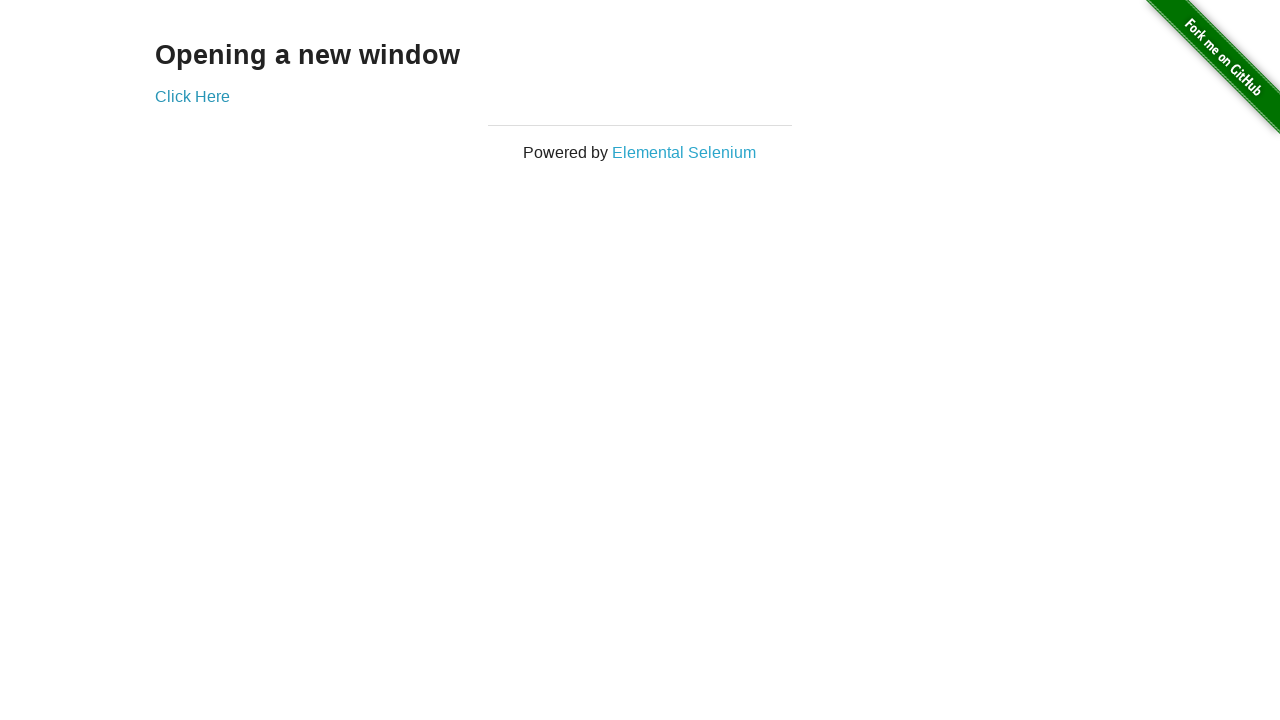

Switched back to original window
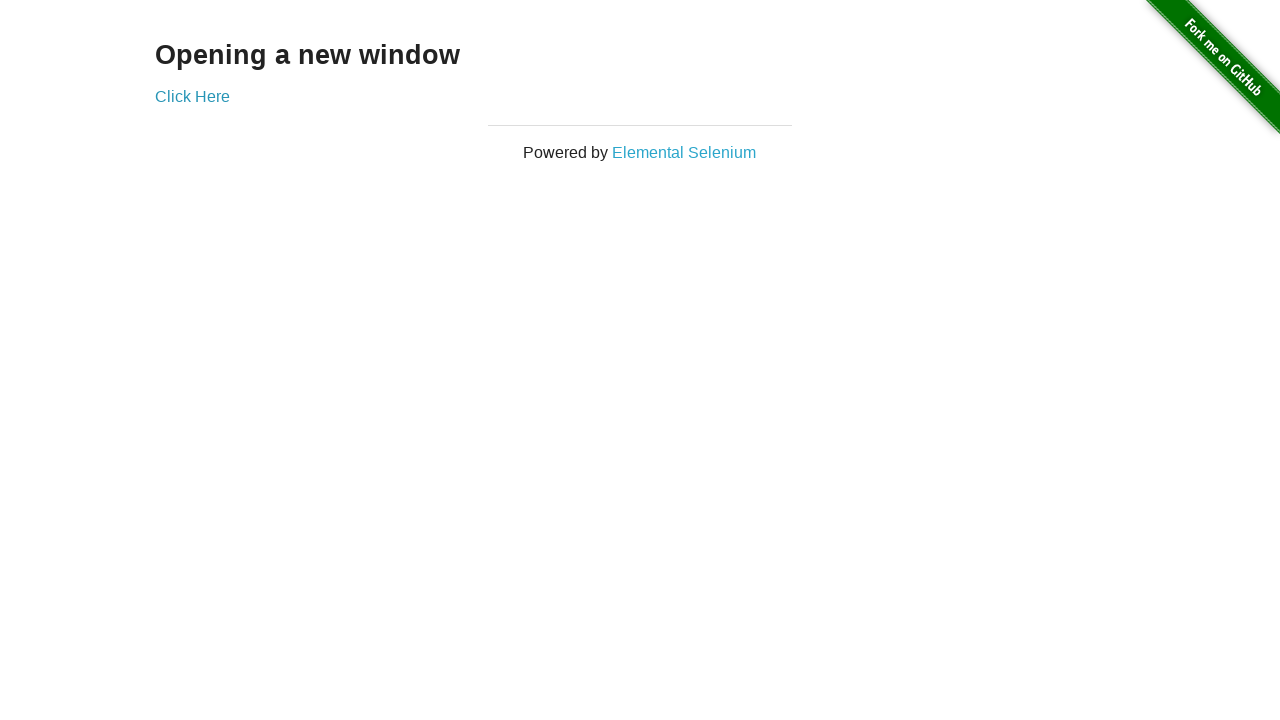

Verified original window title is still 'The Internet'
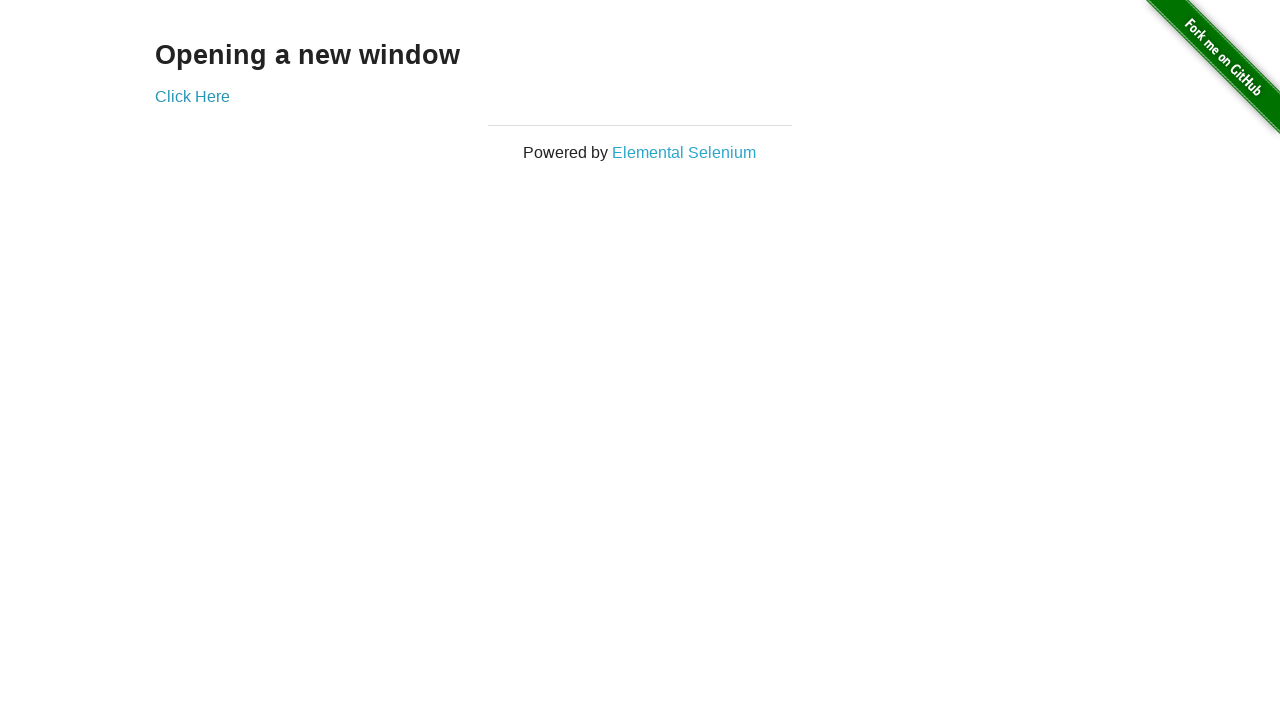

Switched to new window
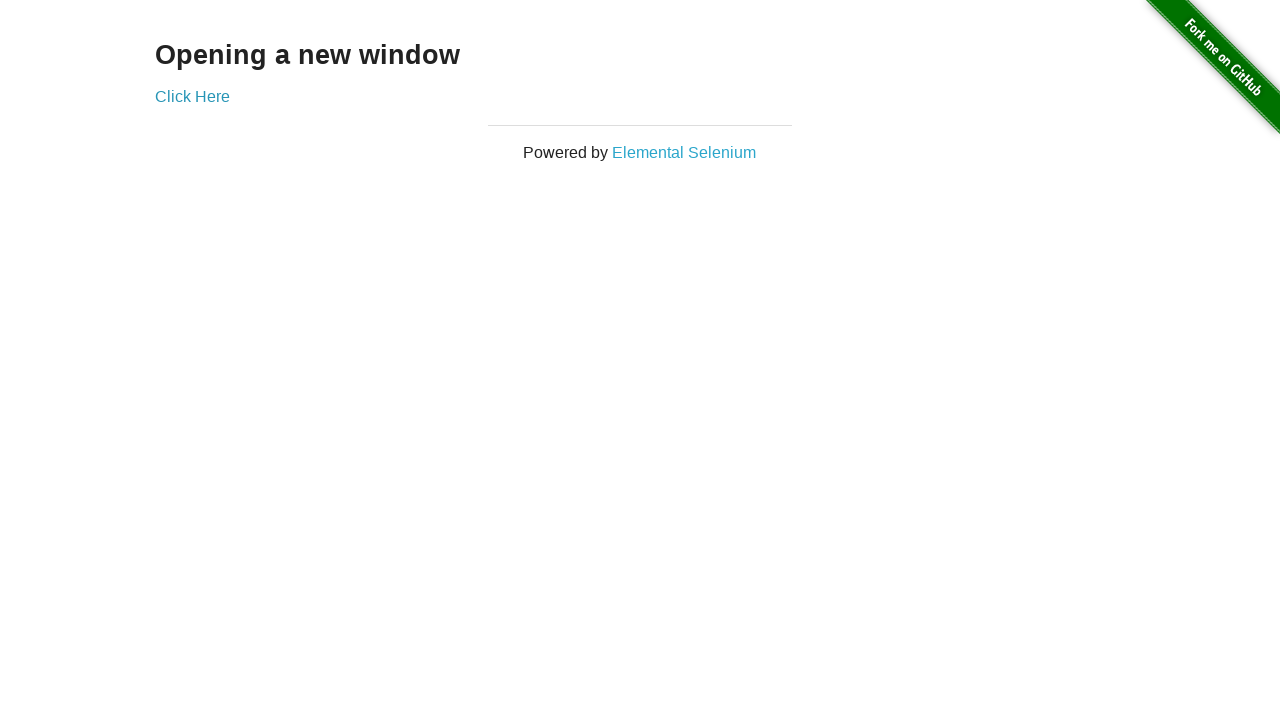

Switched back to original window
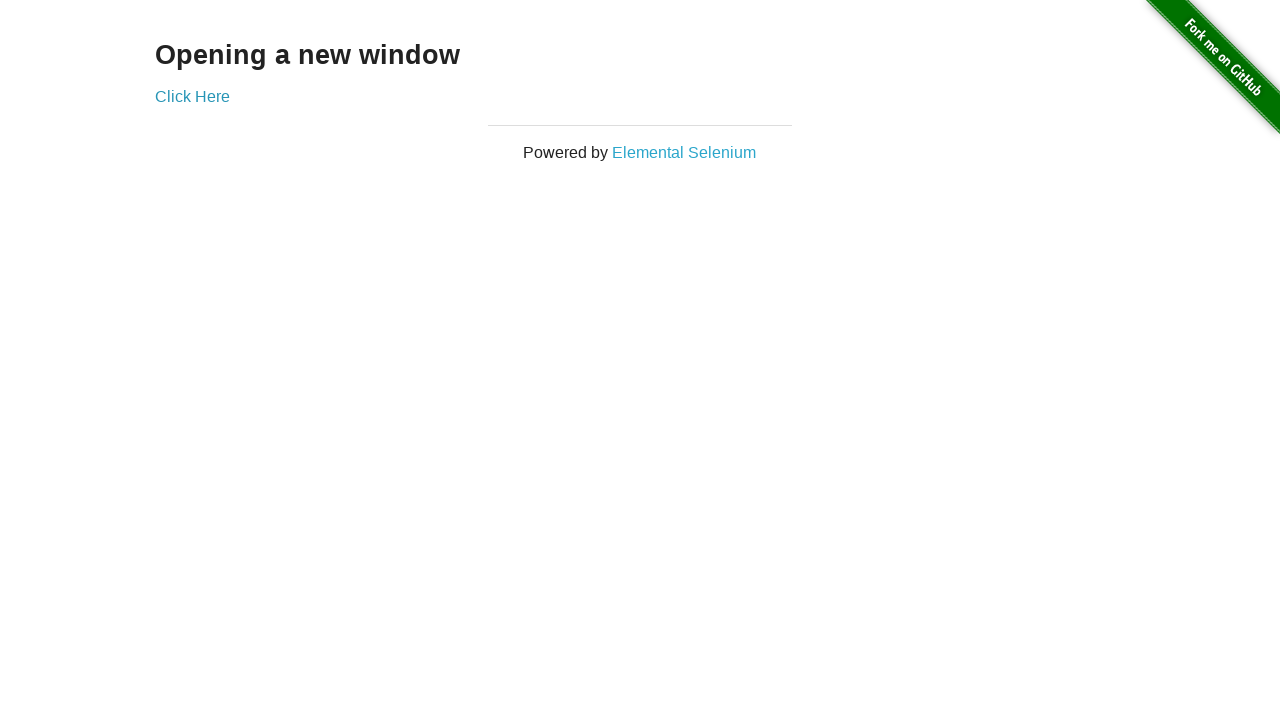

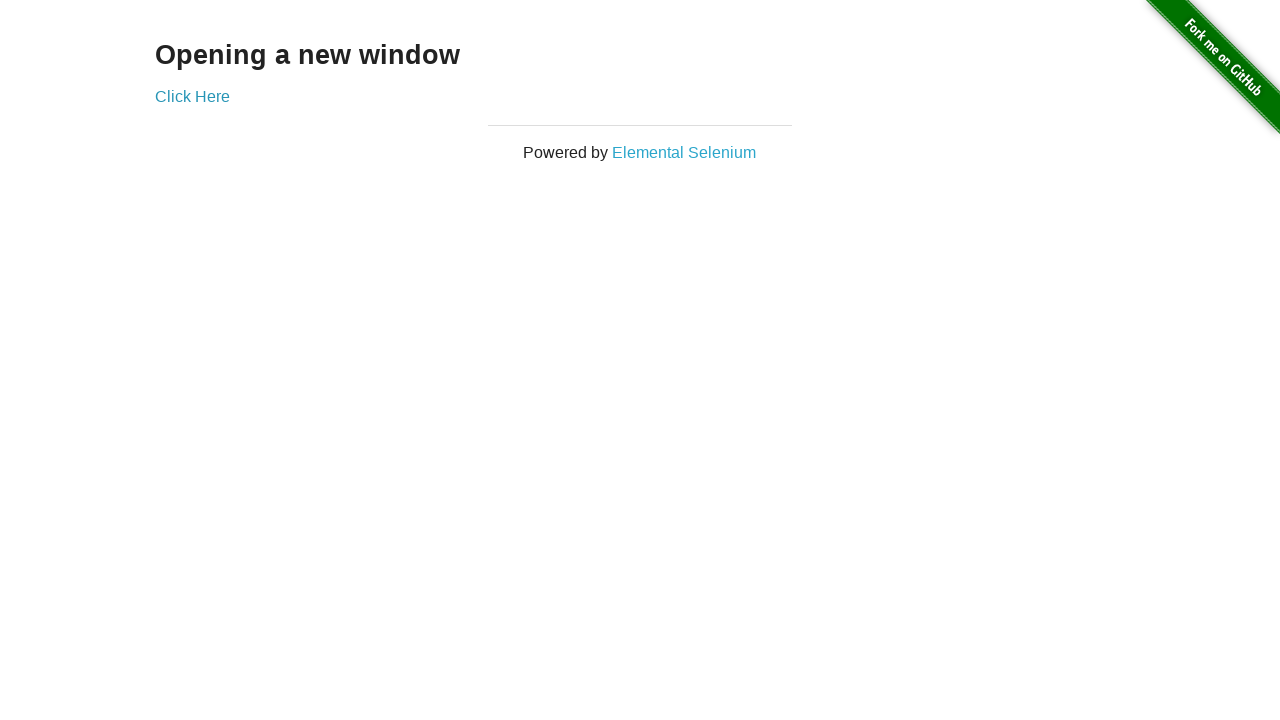